Tests the text box form on DemoQA by filling in user name, email, current address, and permanent address fields, then submitting and verifying the output displays the entered values.

Starting URL: https://demoqa.com/text-box

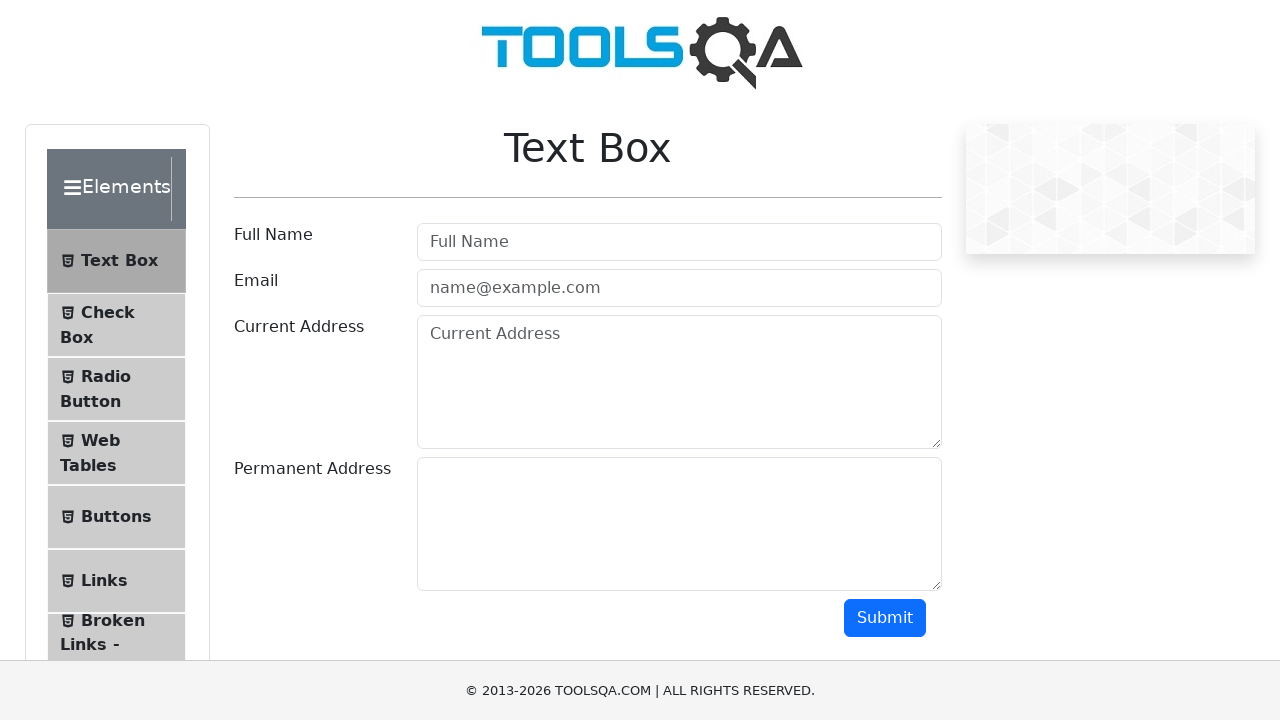

Filled userName field with 'Masha Ivanova' on #userName
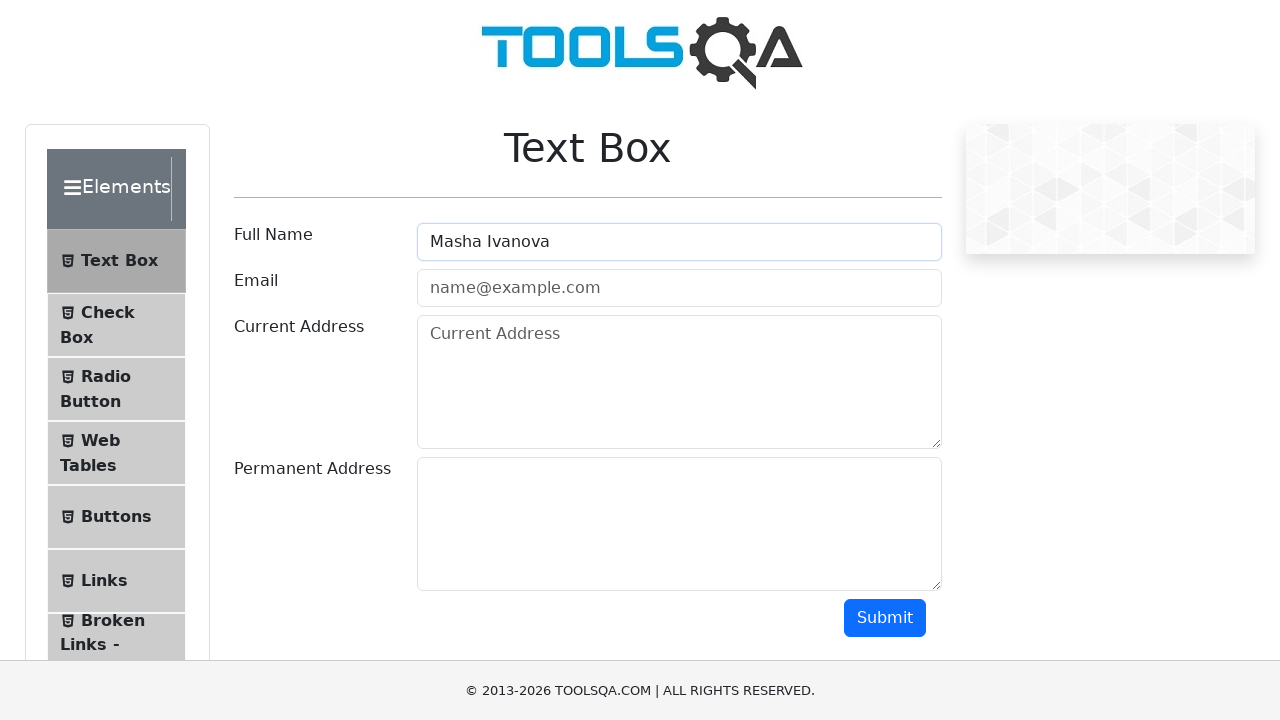

Filled userEmail field with 'masha@ivanova.com' on #userEmail
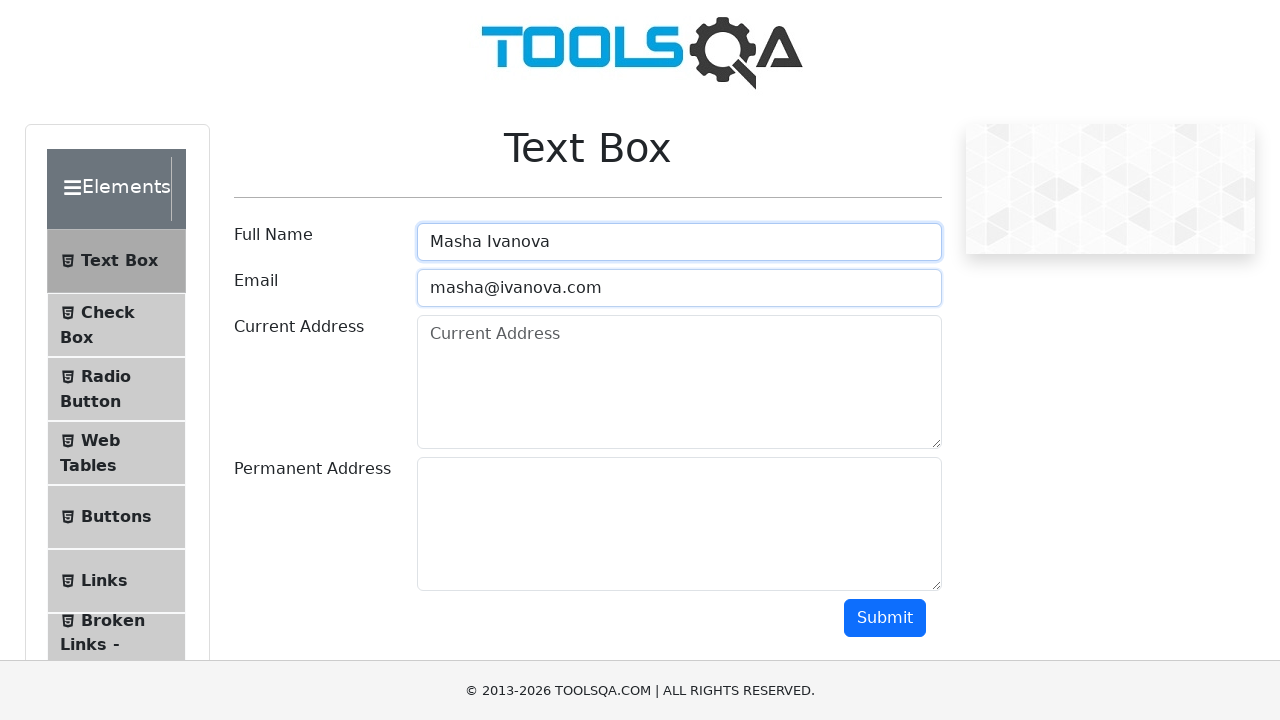

Filled currentAddress field with 'Some address 12' on #currentAddress
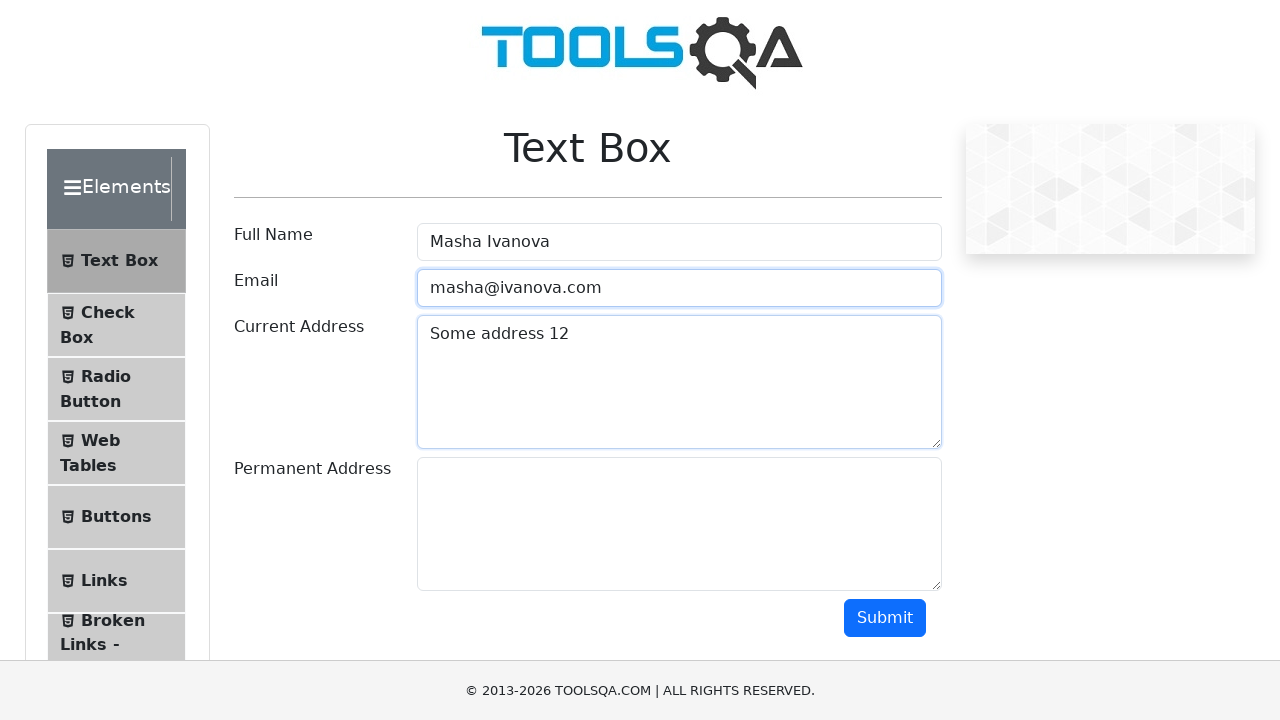

Filled permanentAddress field with 'Another address 21' on #permanentAddress
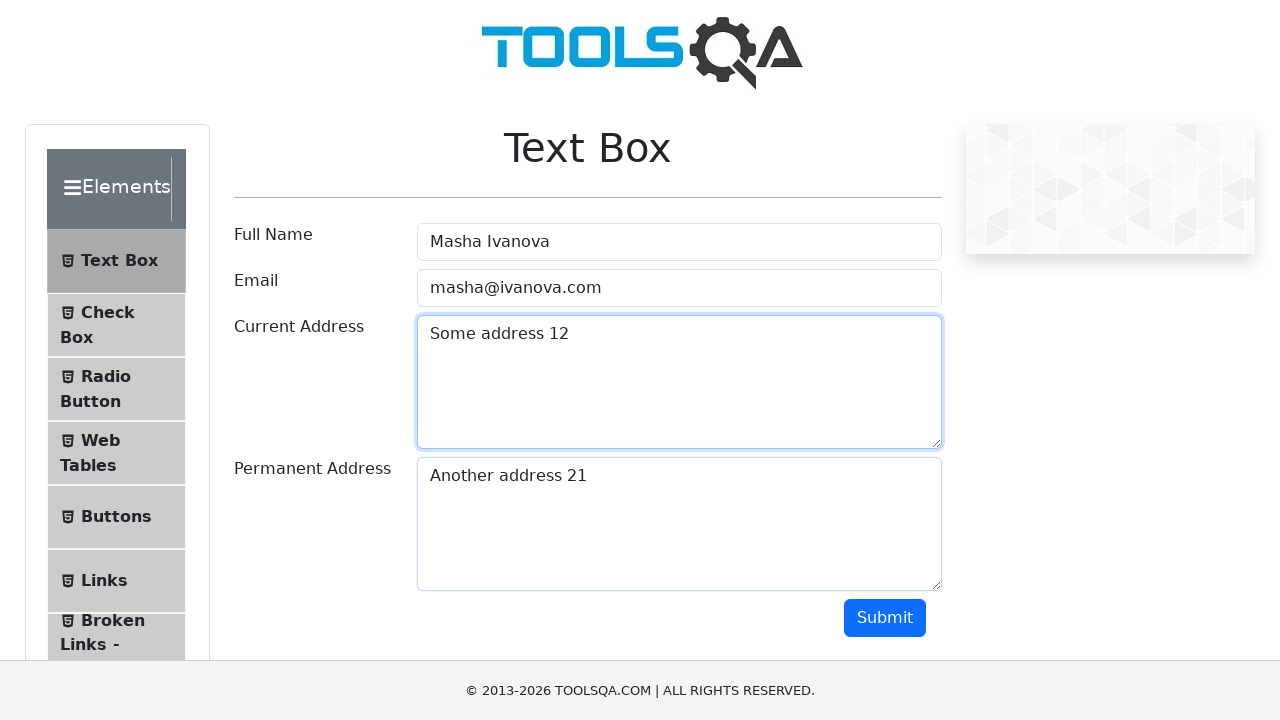

Clicked submit button to submit the form at (885, 618) on #submit
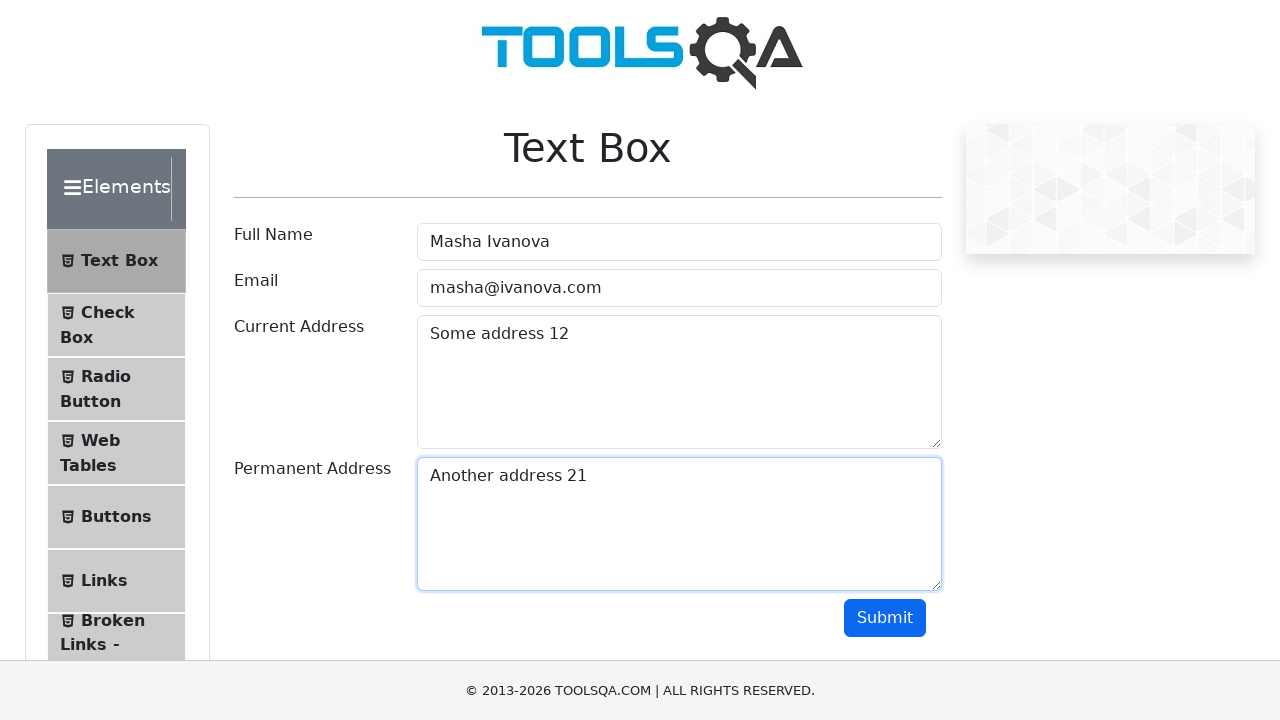

Output section loaded successfully, form submission verified
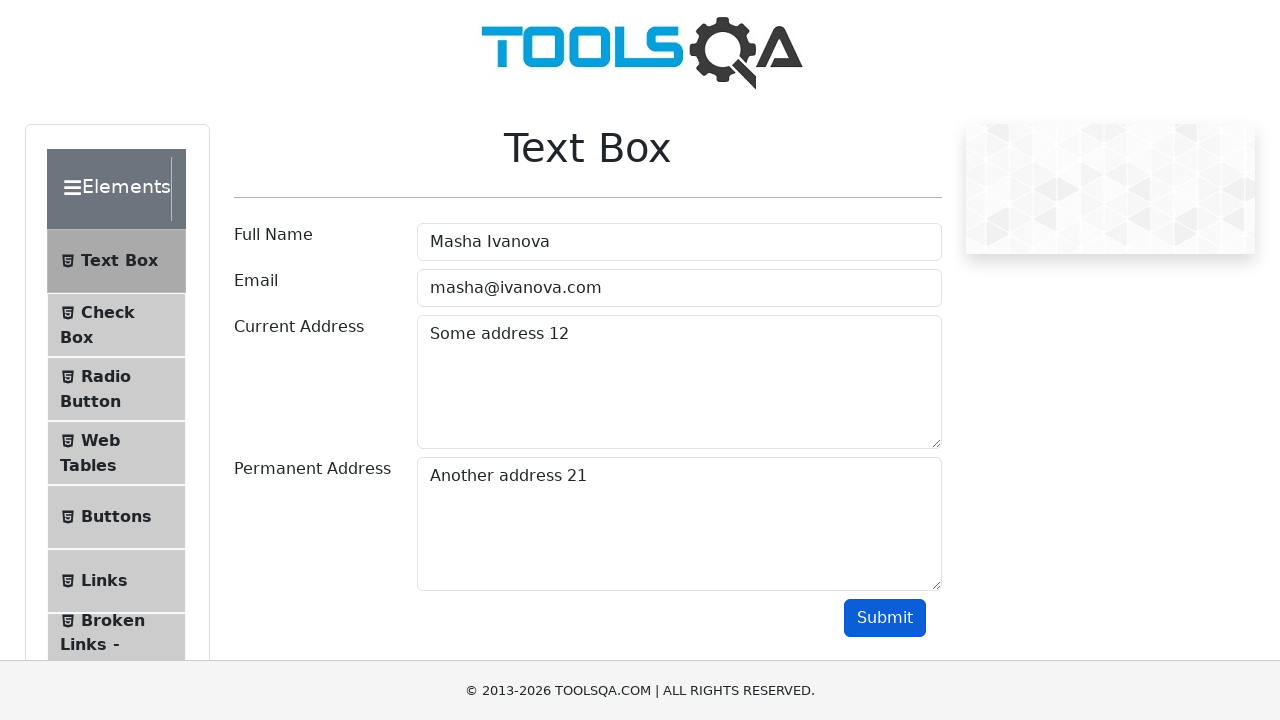

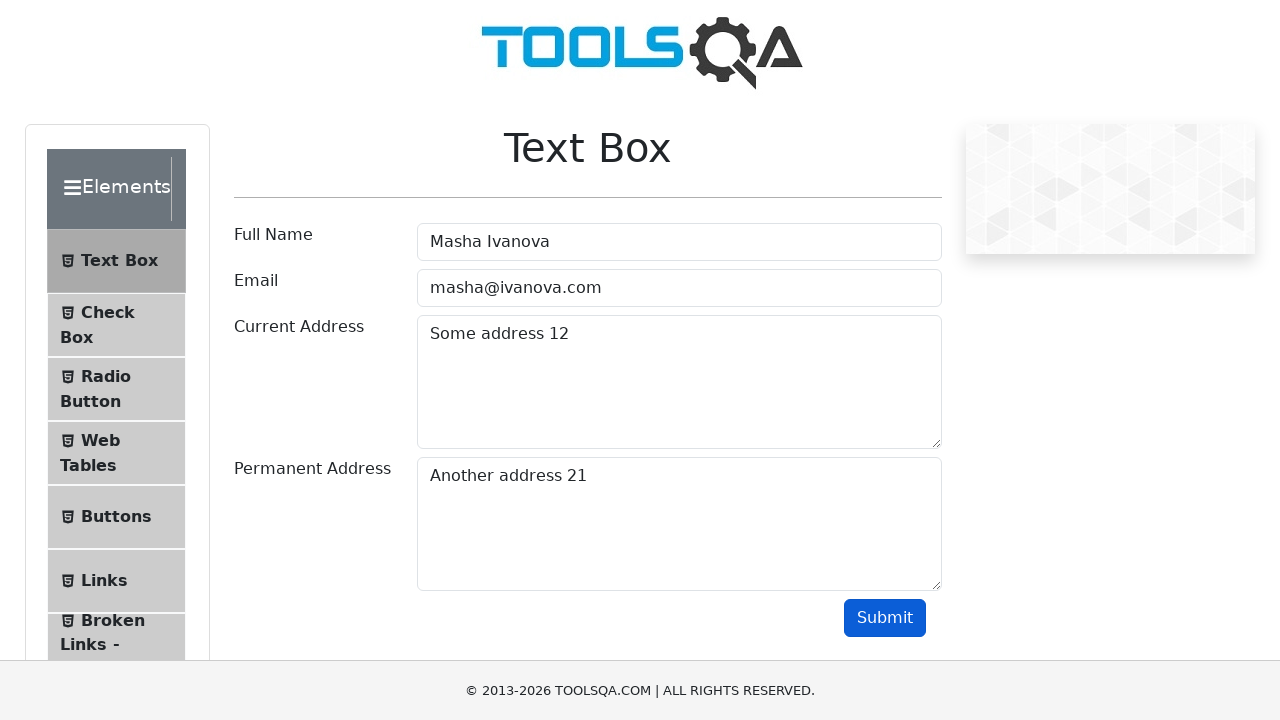